Tests sorting the Due column in descending order by clicking the column header twice and verifying the values are sorted in reverse order

Starting URL: http://the-internet.herokuapp.com/tables

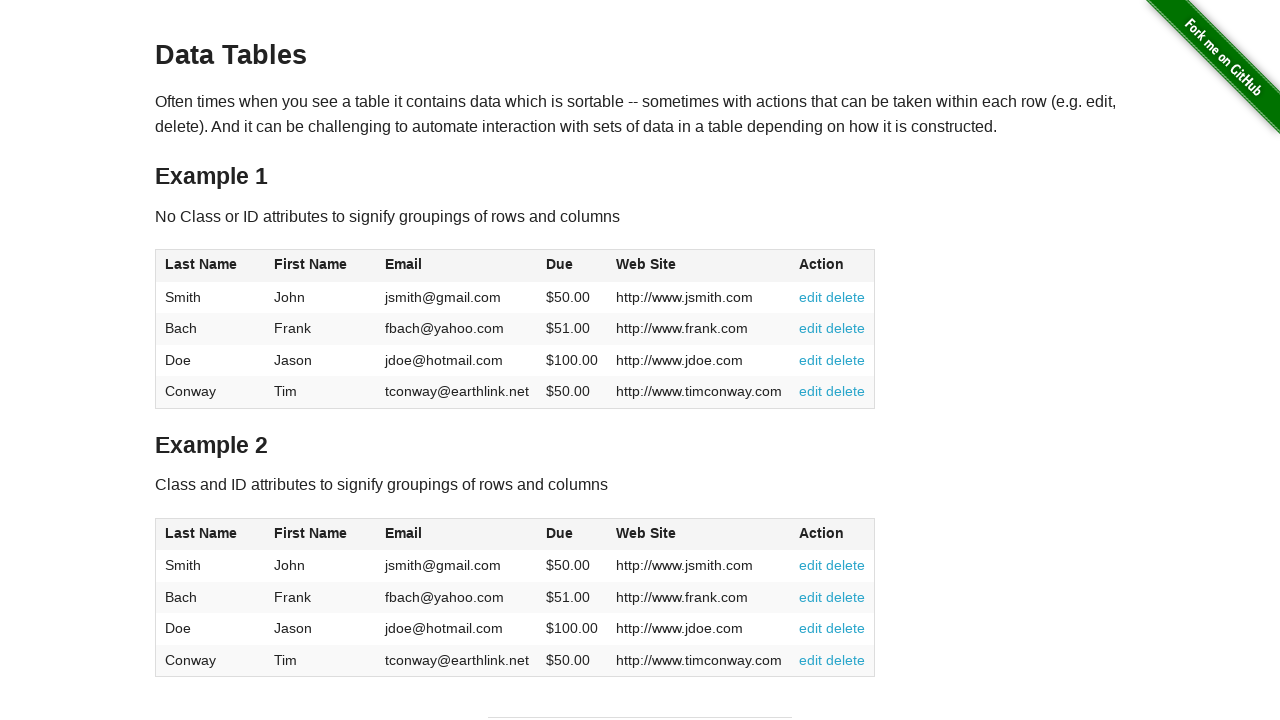

Clicked Due column header first time for ascending sort at (572, 266) on #table1 thead tr th:nth-of-type(4)
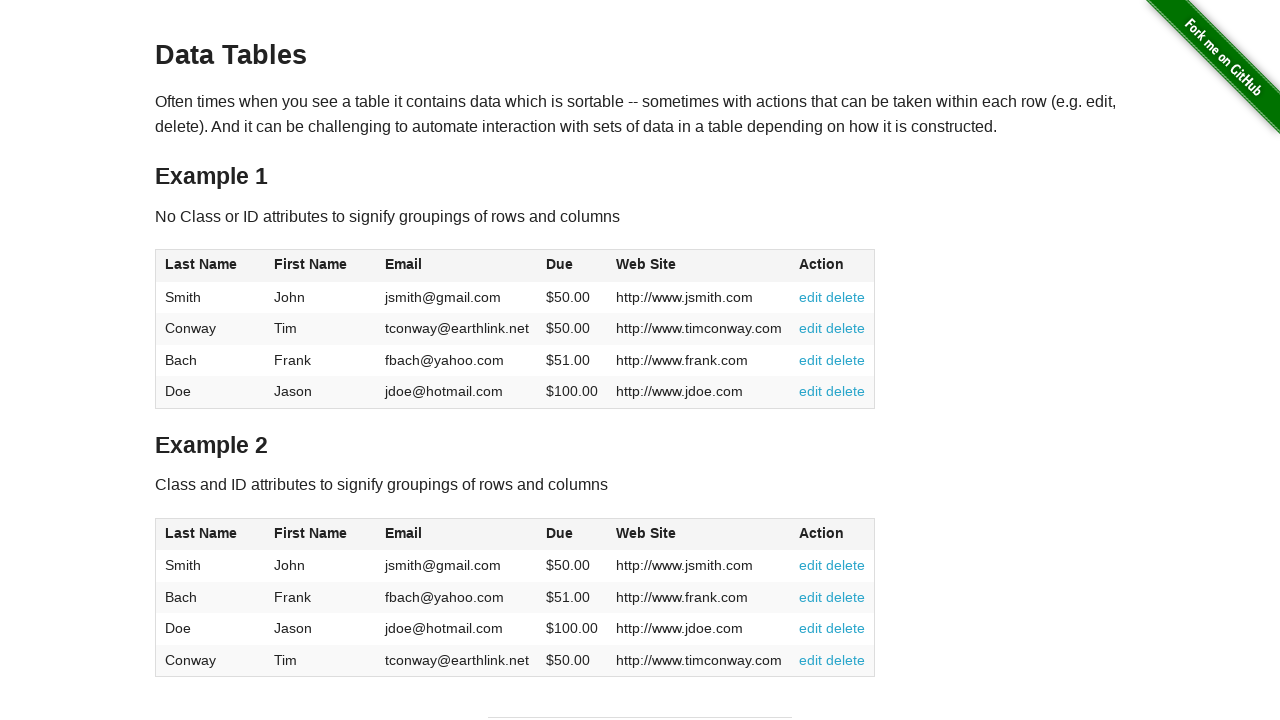

Clicked Due column header second time for descending sort at (572, 266) on #table1 thead tr th:nth-of-type(4)
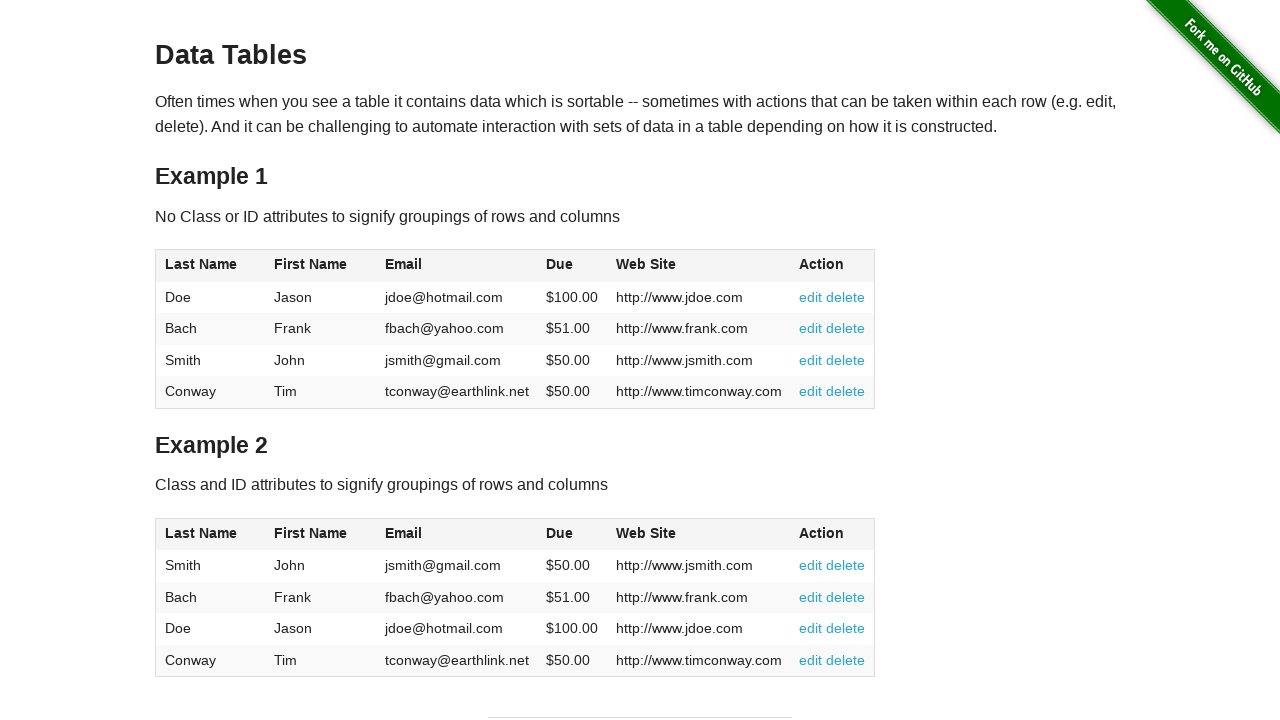

Due column cells loaded and table sorted in descending order
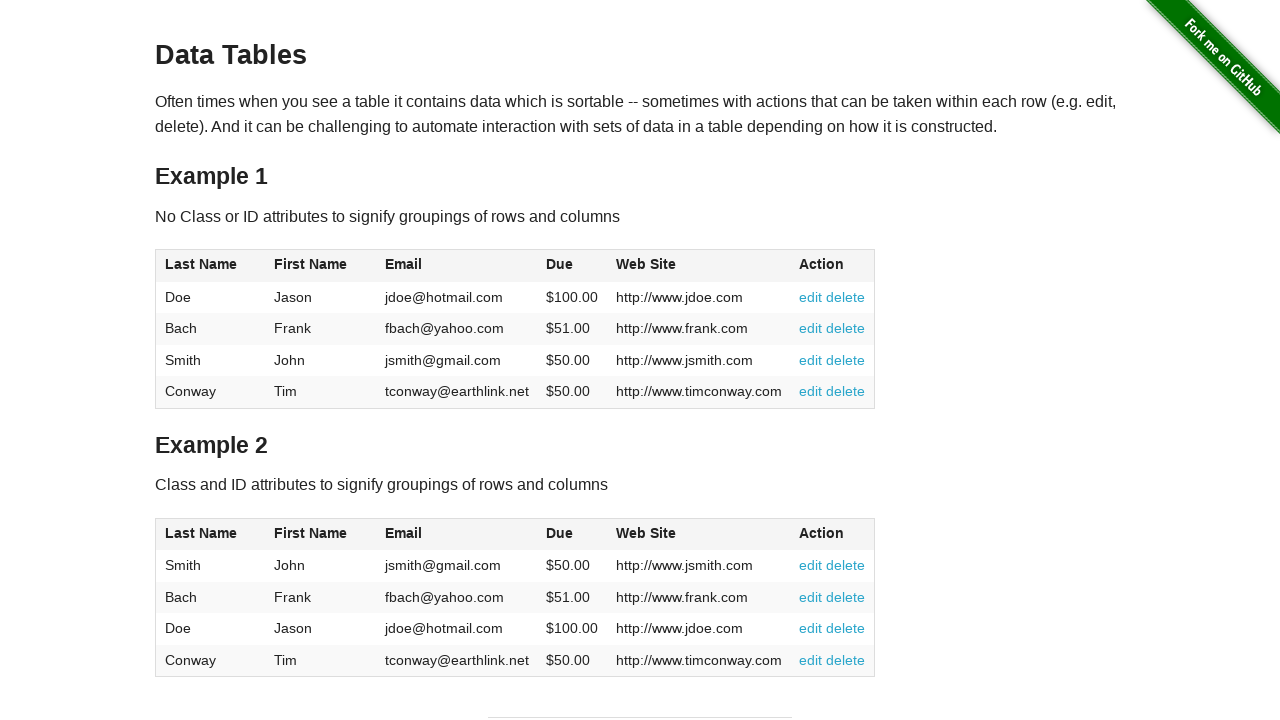

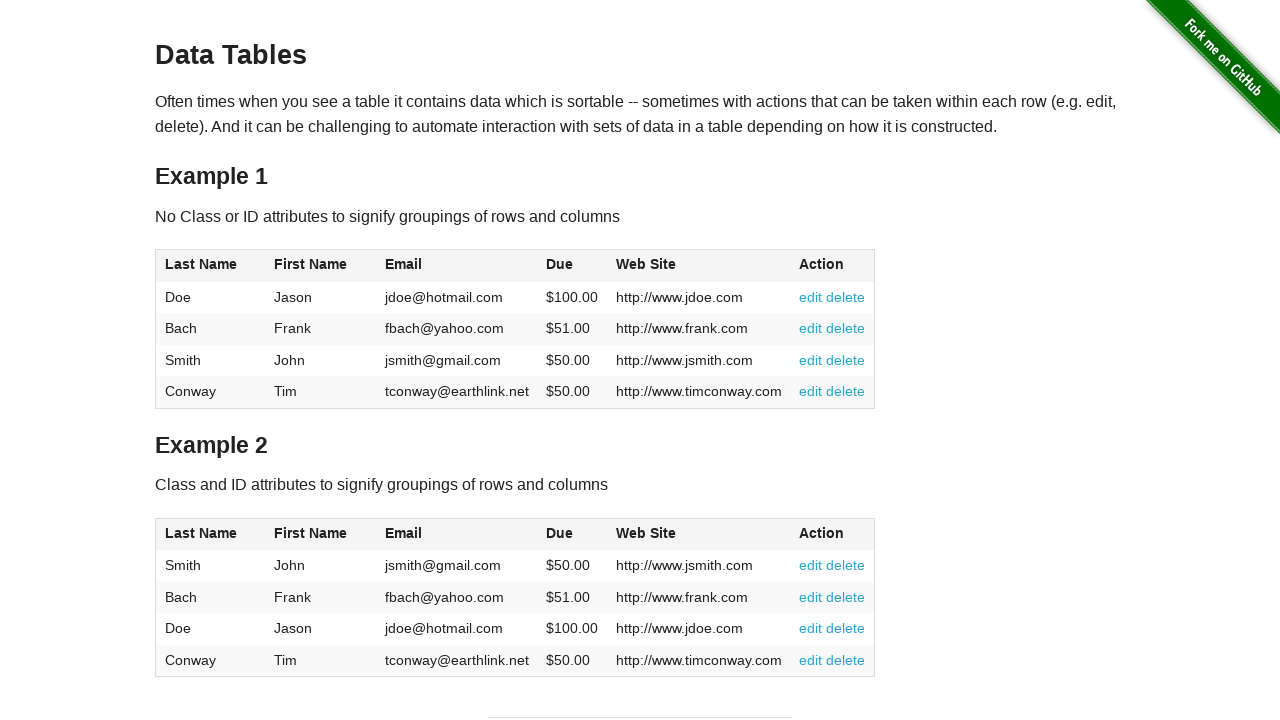